Tests window handling by clicking a link that opens a new tab, switching to the child window, and clicking a "Training" link on the new page

Starting URL: https://skpatro.github.io/demo/links/

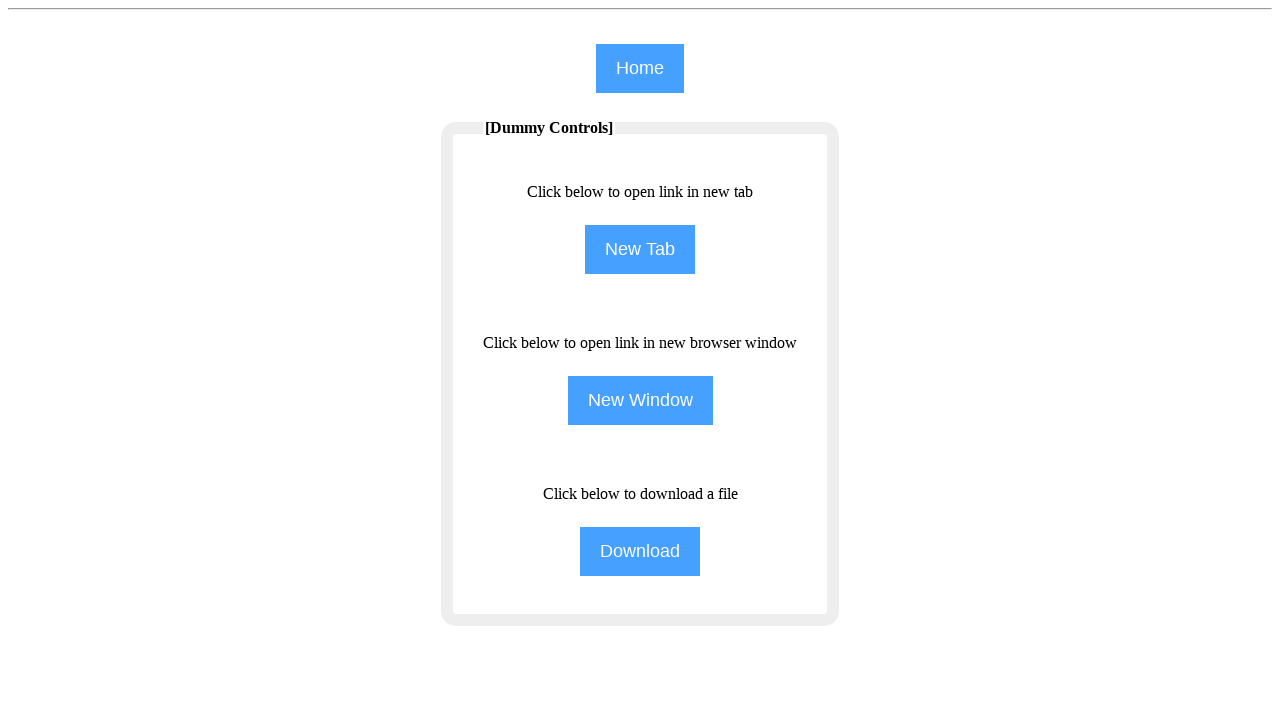

Clicked 'NewTab' button on main page at (640, 250) on xpath=//*[@id='regform']/div[1]/a/input
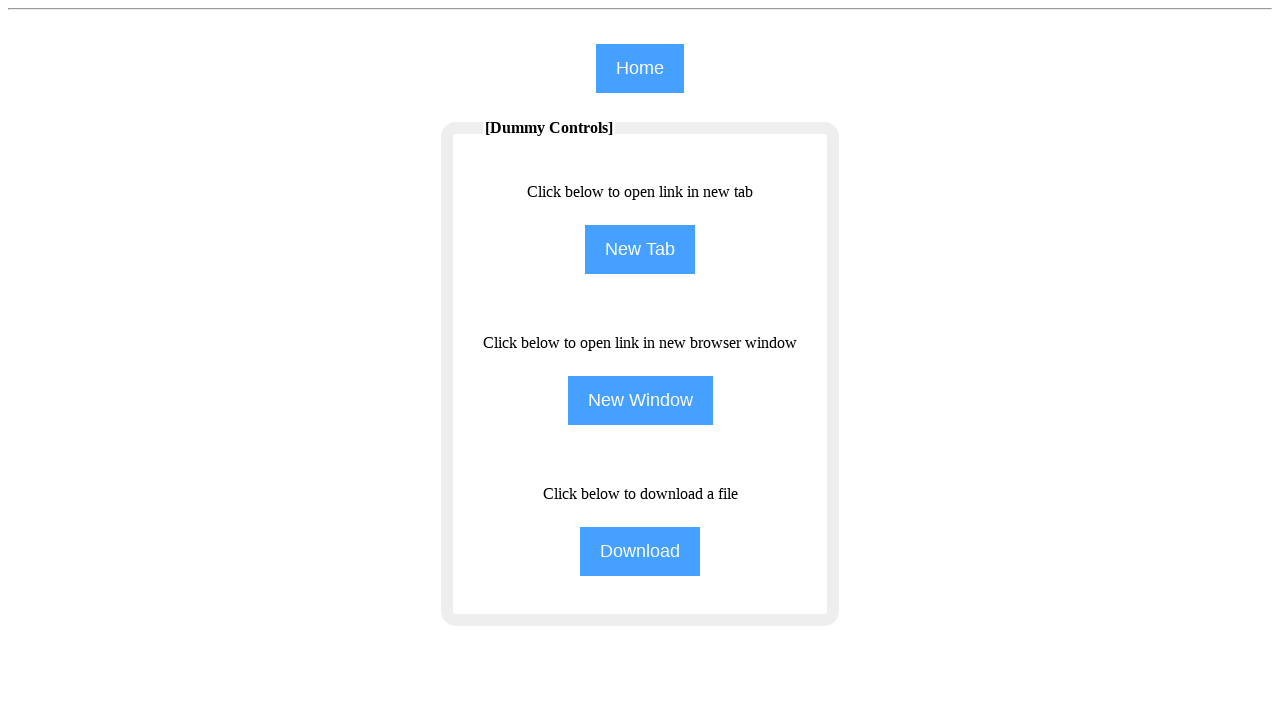

Clicked link to open new tab and captured child window at (640, 250) on xpath=//*[@id='regform']/div[1]/a/input
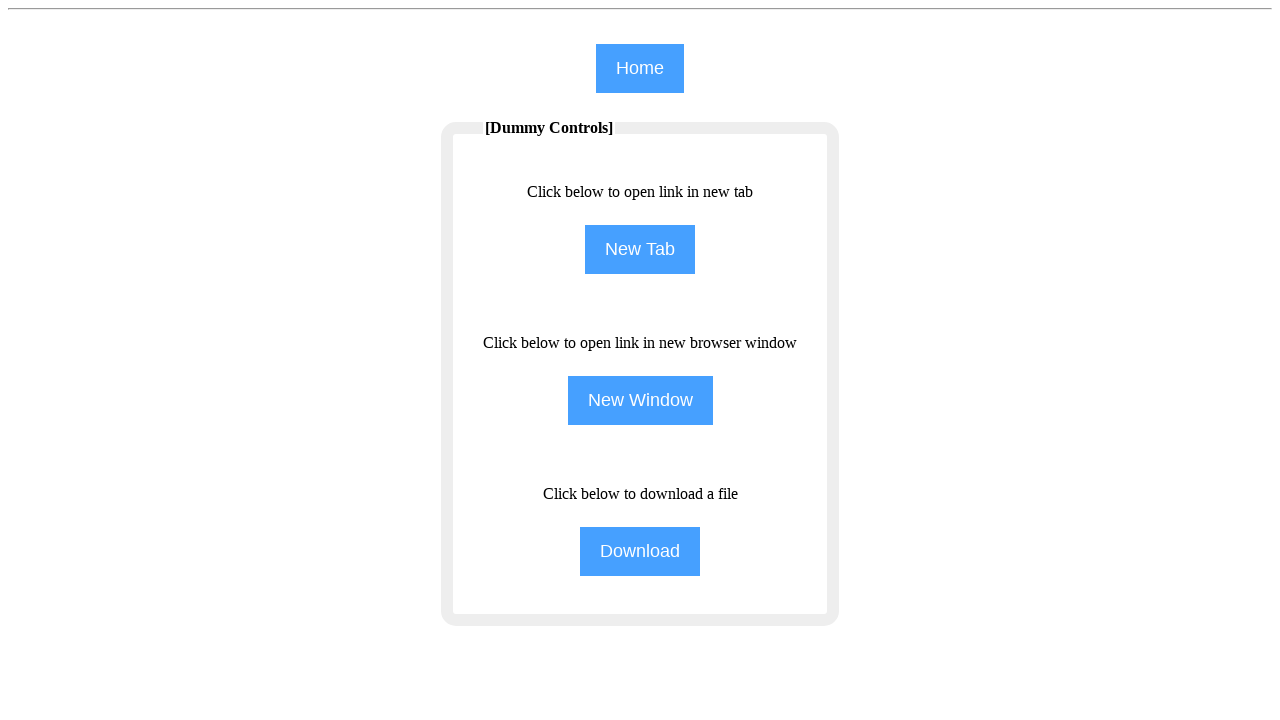

Switched to child window/tab
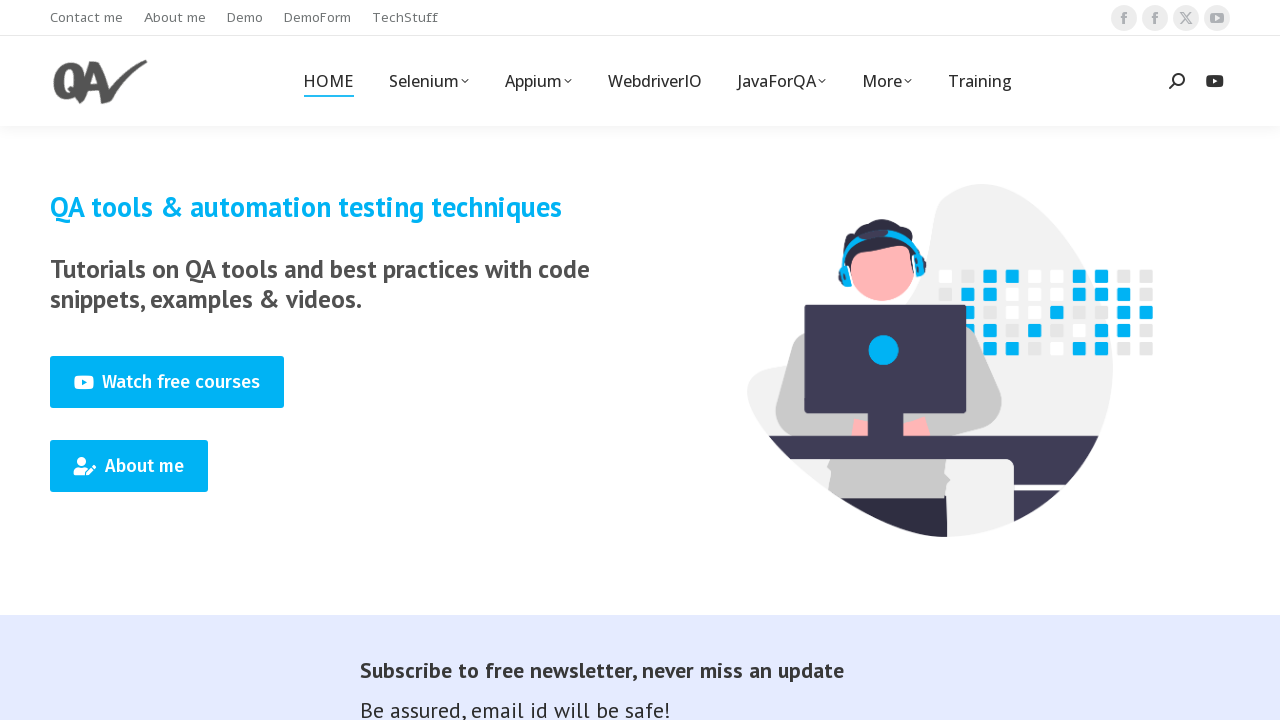

Child page finished loading
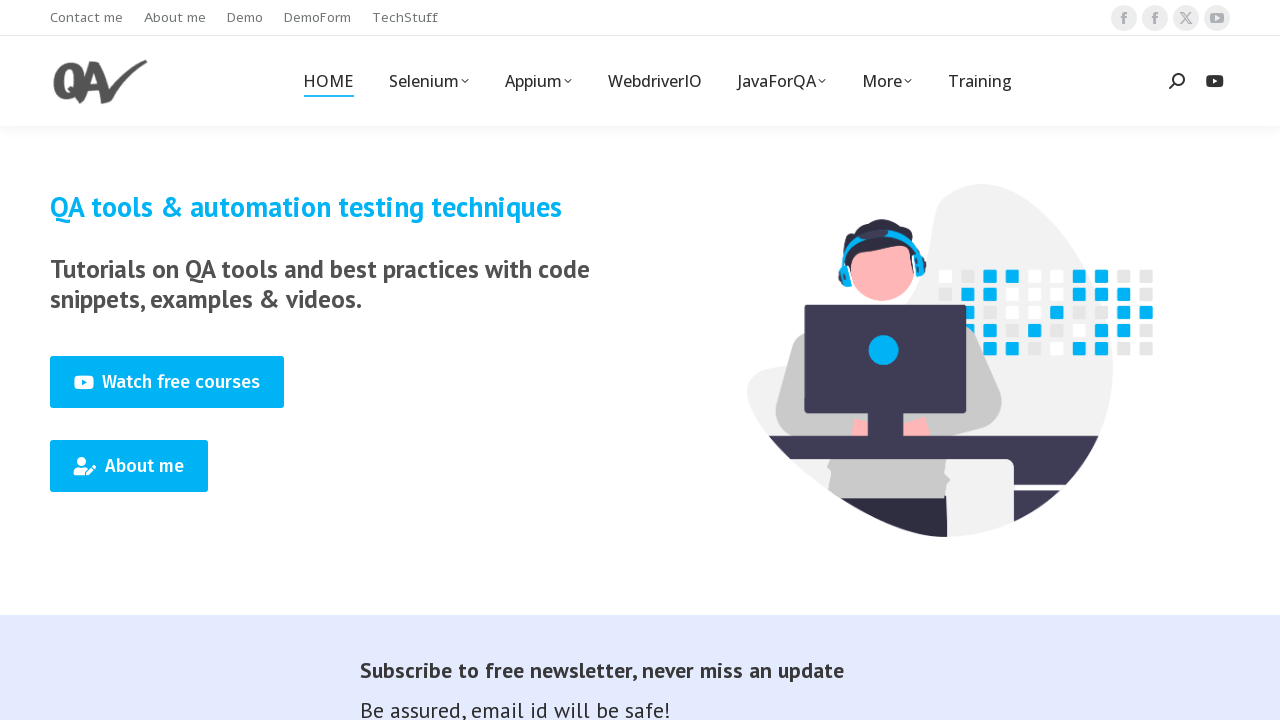

Clicked 'Training' link on child page at (980, 81) on xpath=//*[@id='primary-menu']/li[7]/a
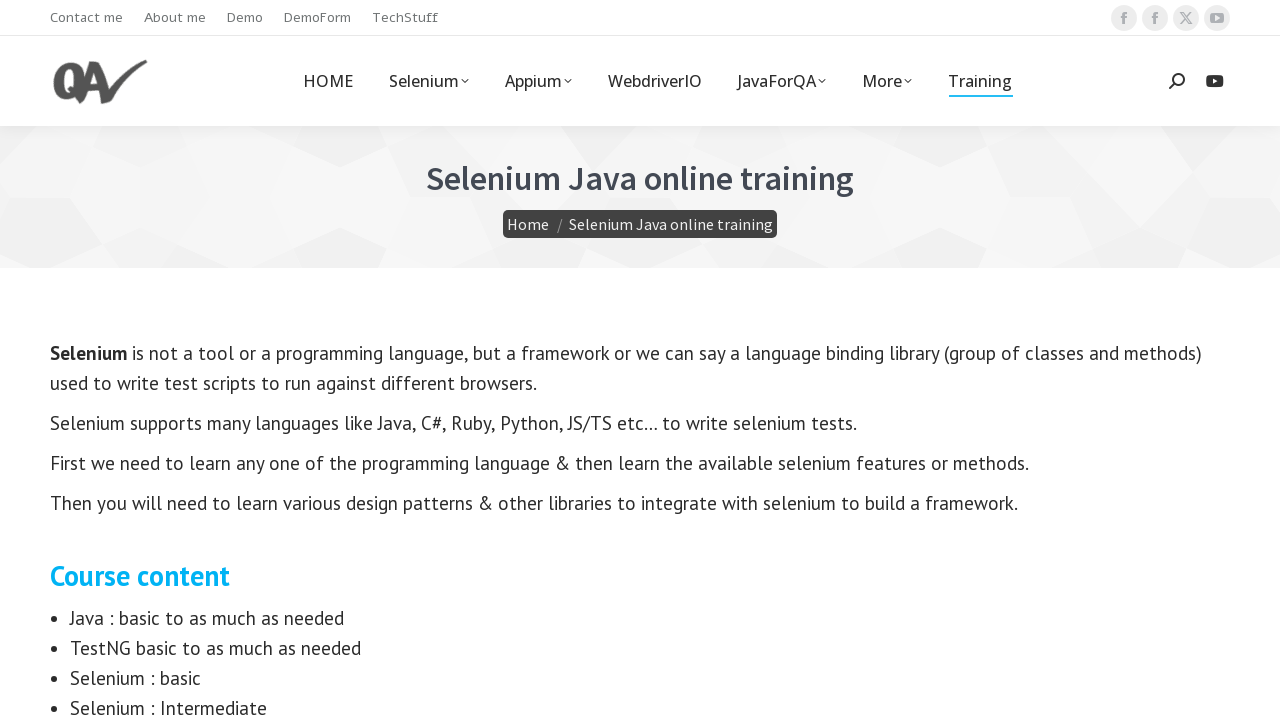

Training page finished loading
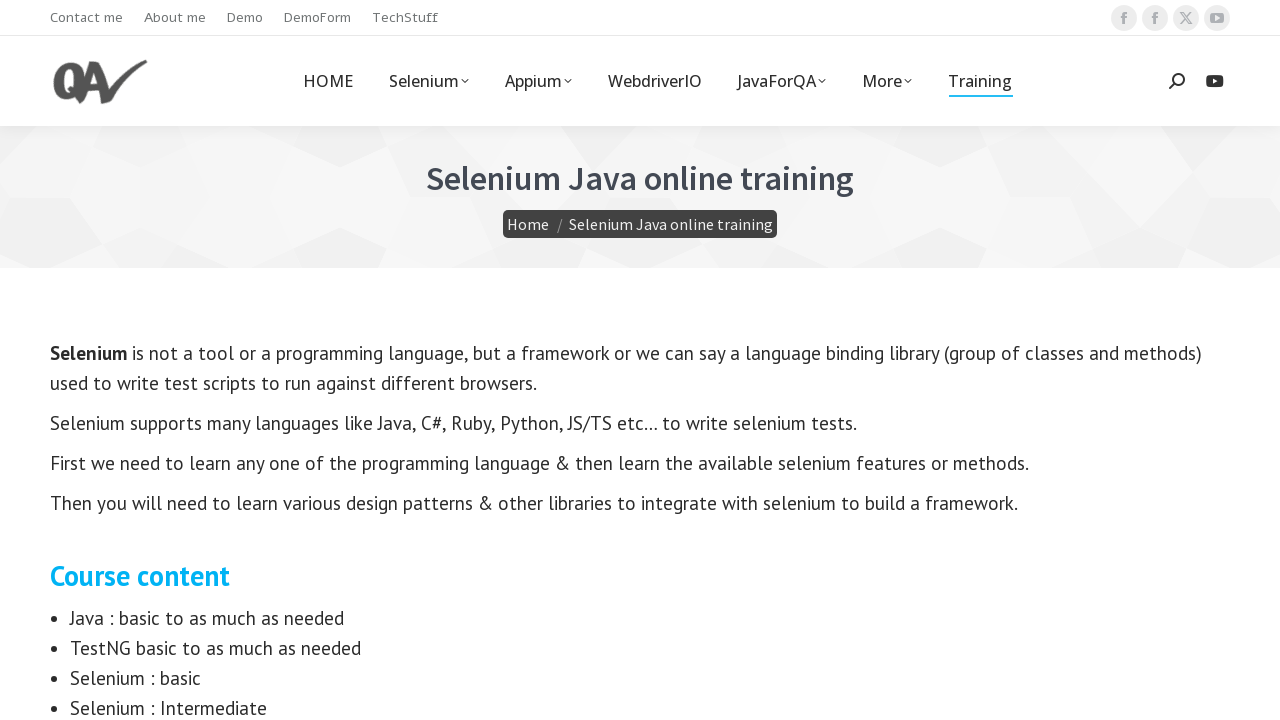

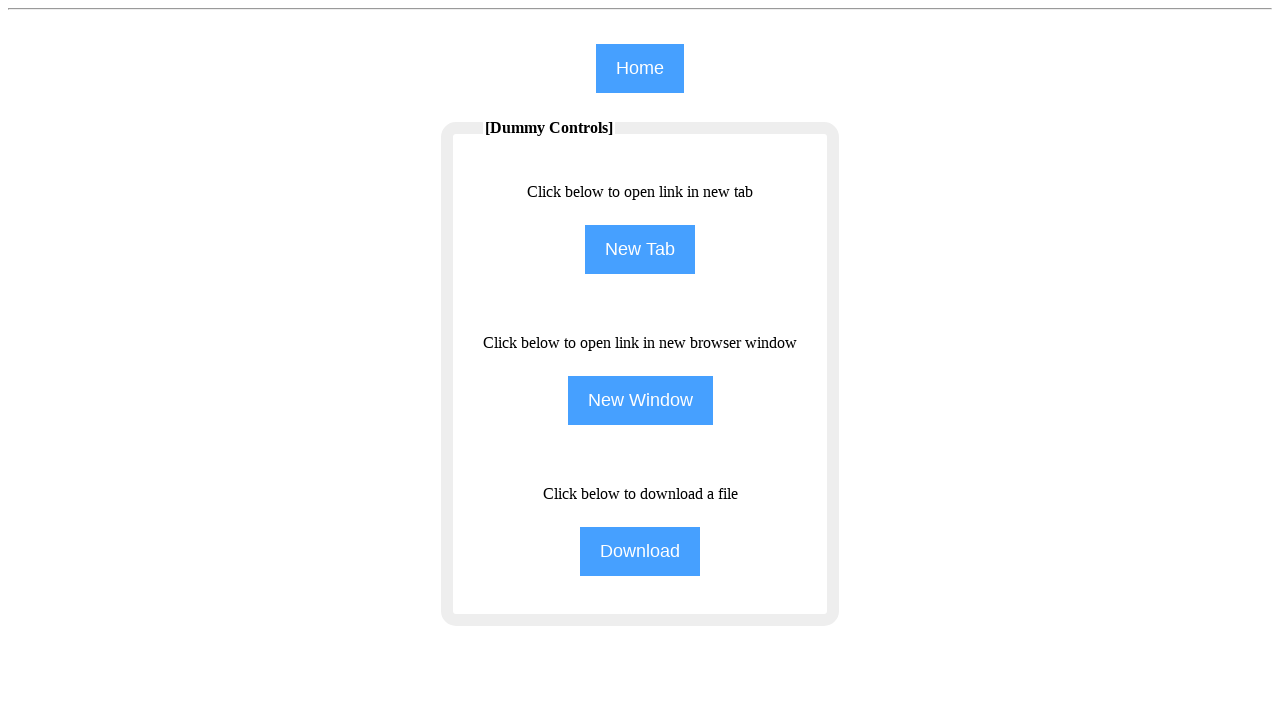